Tests drag and drop functionality on jQuery UI demo page by dragging an element from source to target within an iframe

Starting URL: https://jqueryui.com/droppable/

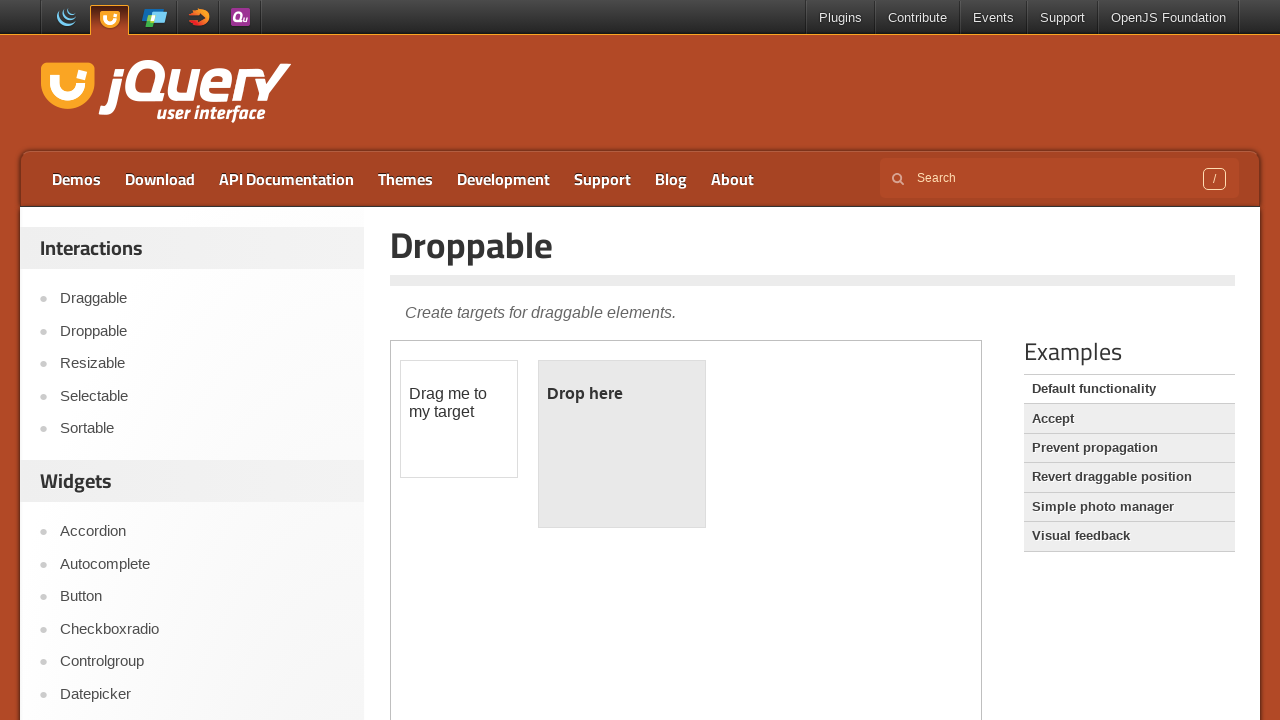

Retrieved iframe count for debugging
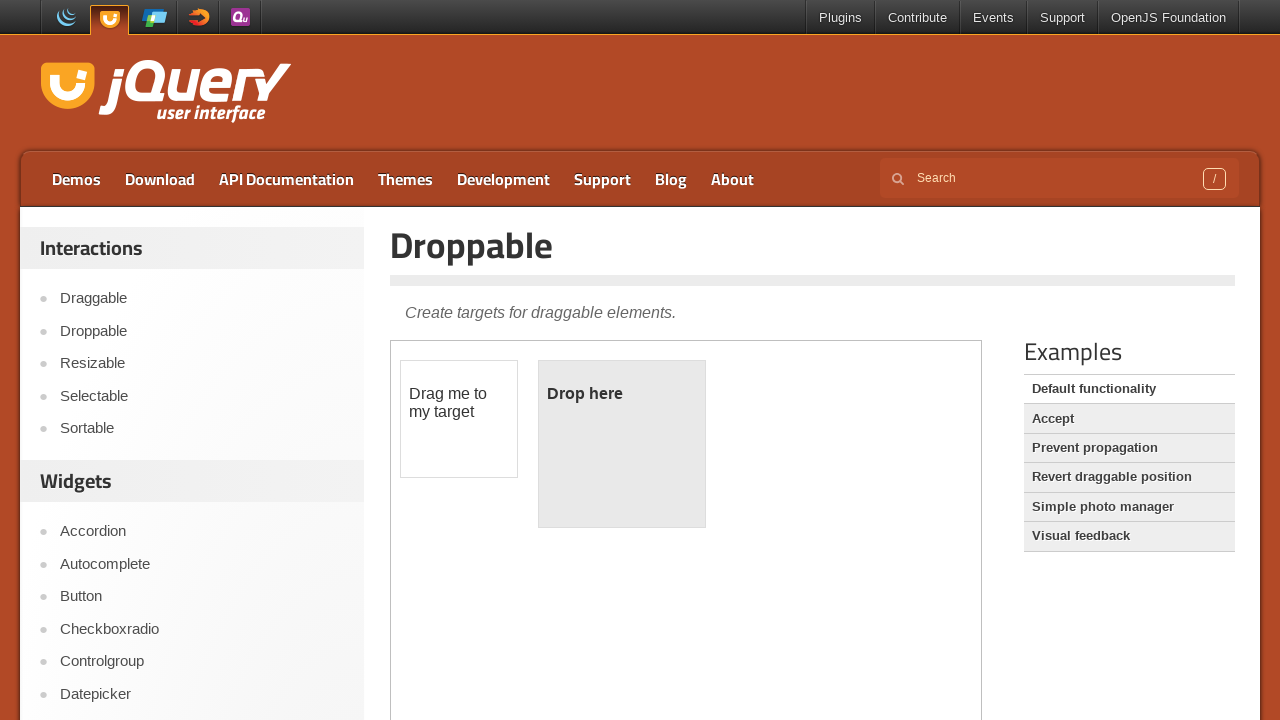

Located first iframe containing the demo
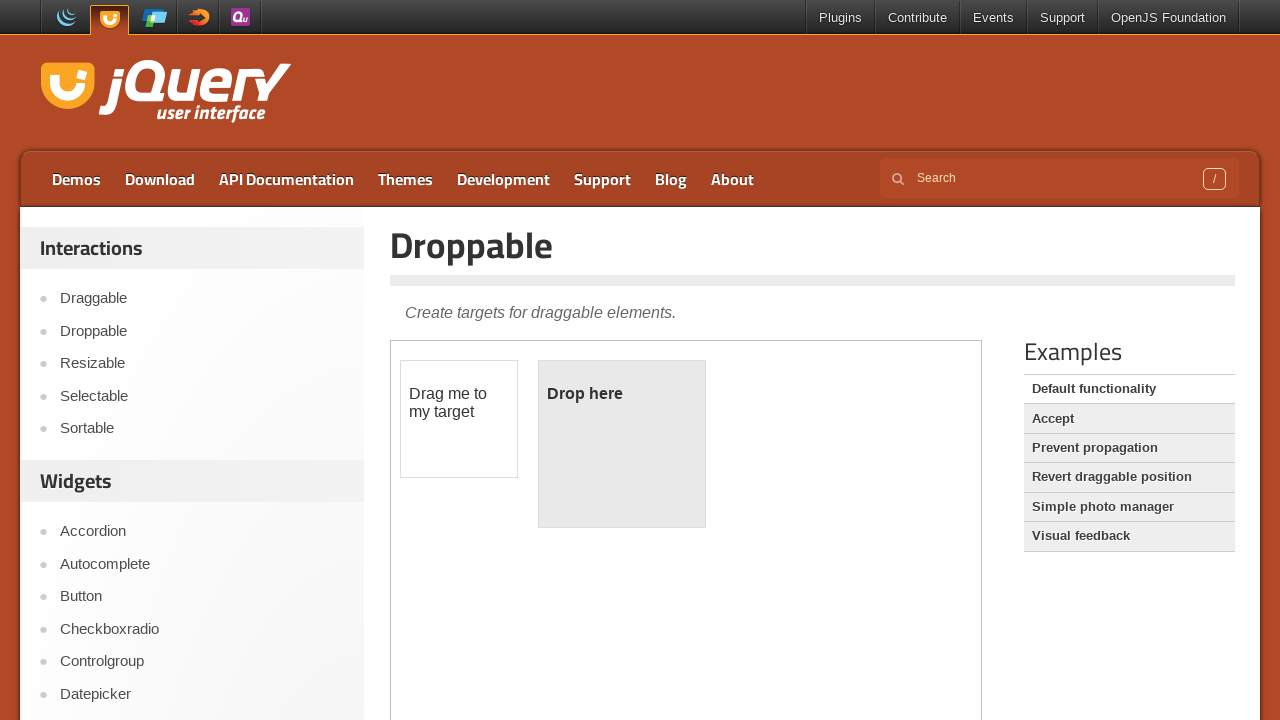

Located draggable source element with id 'draggable'
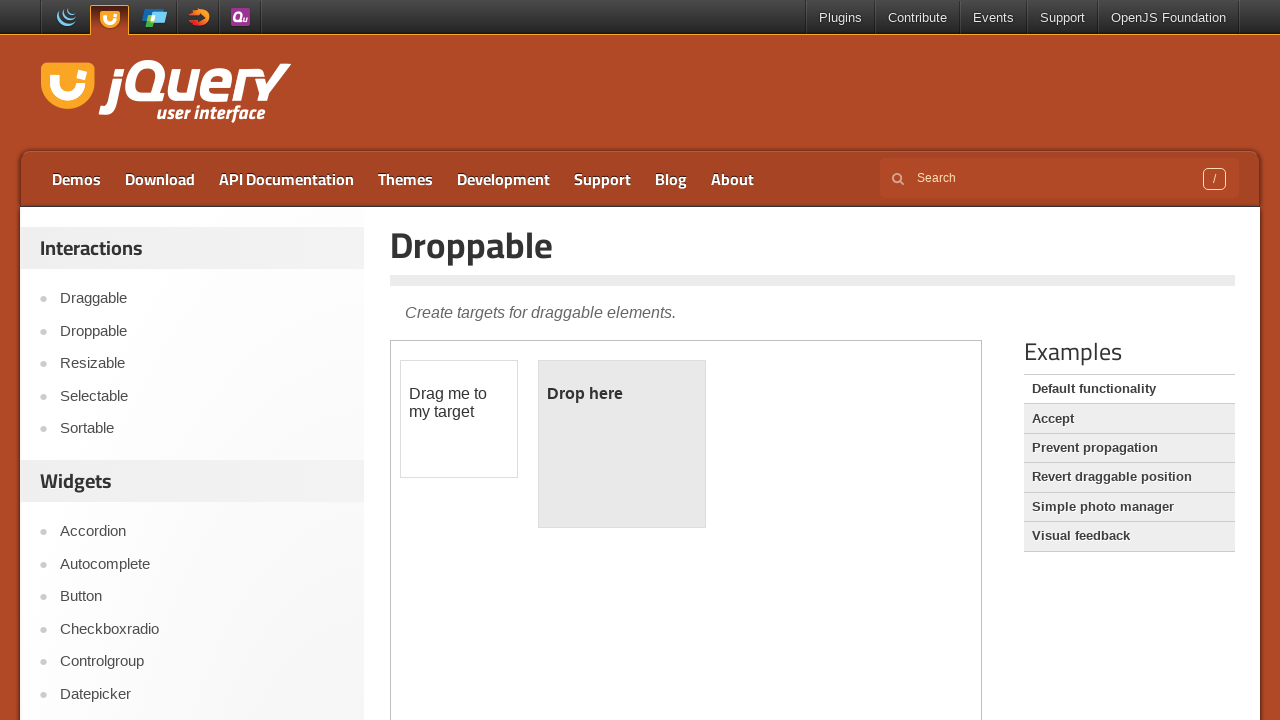

Located droppable target element with id 'droppable'
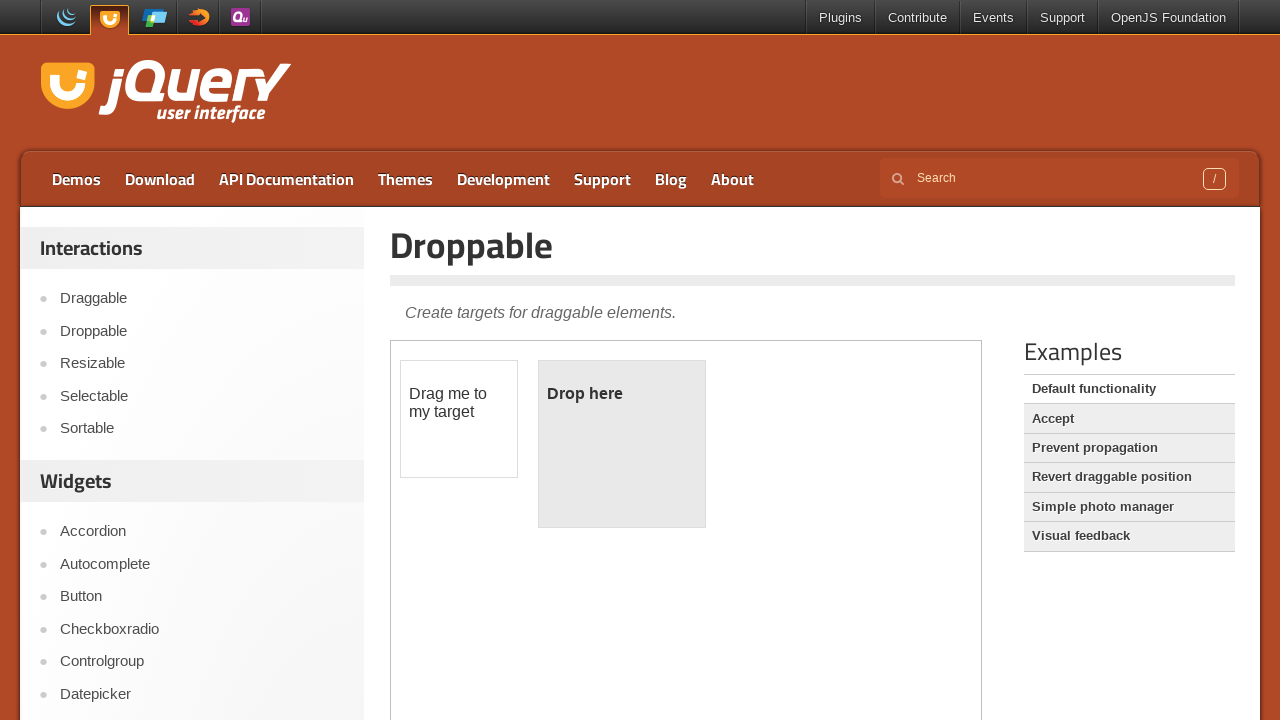

Dragged source element to target element at (622, 444)
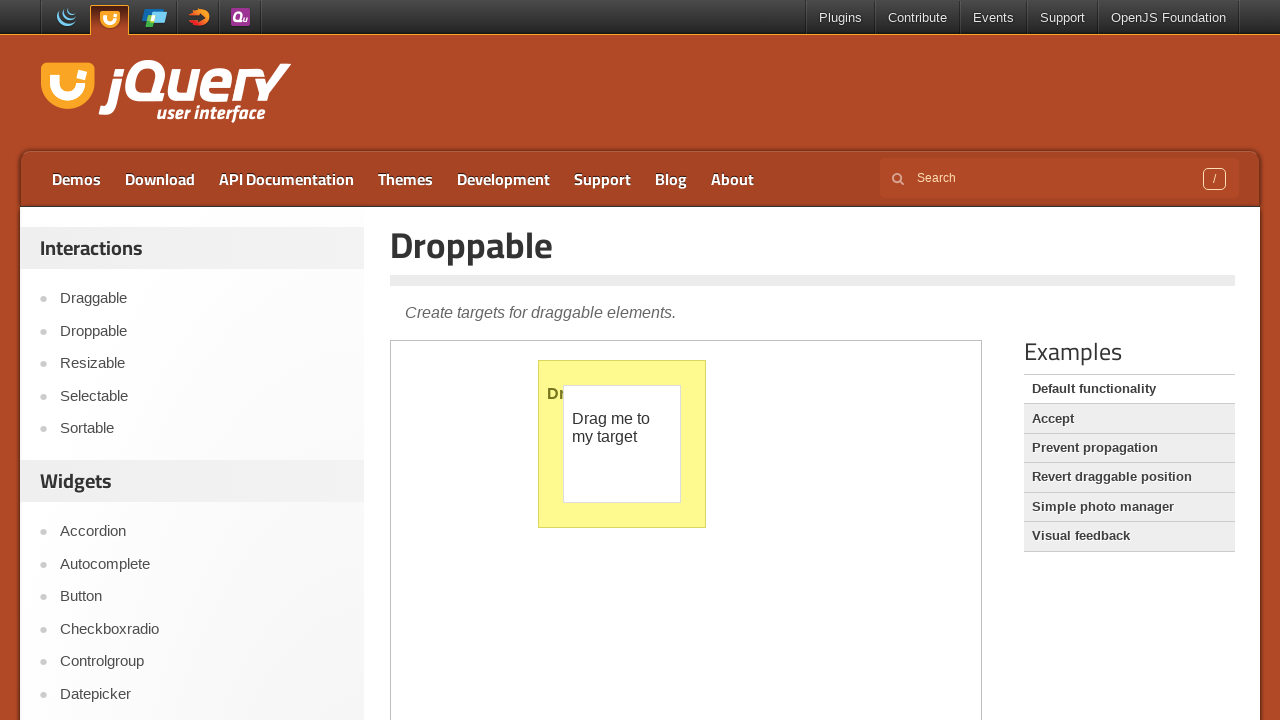

Waited 3 seconds for drag and drop animation to complete
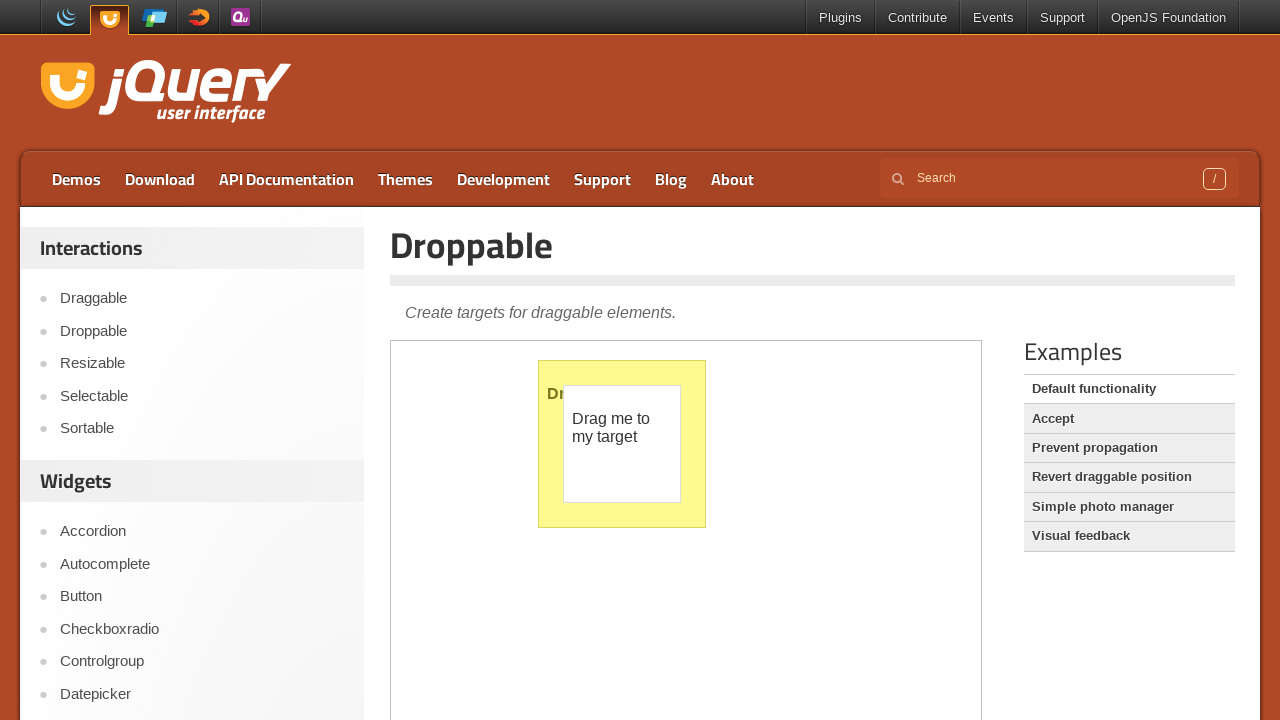

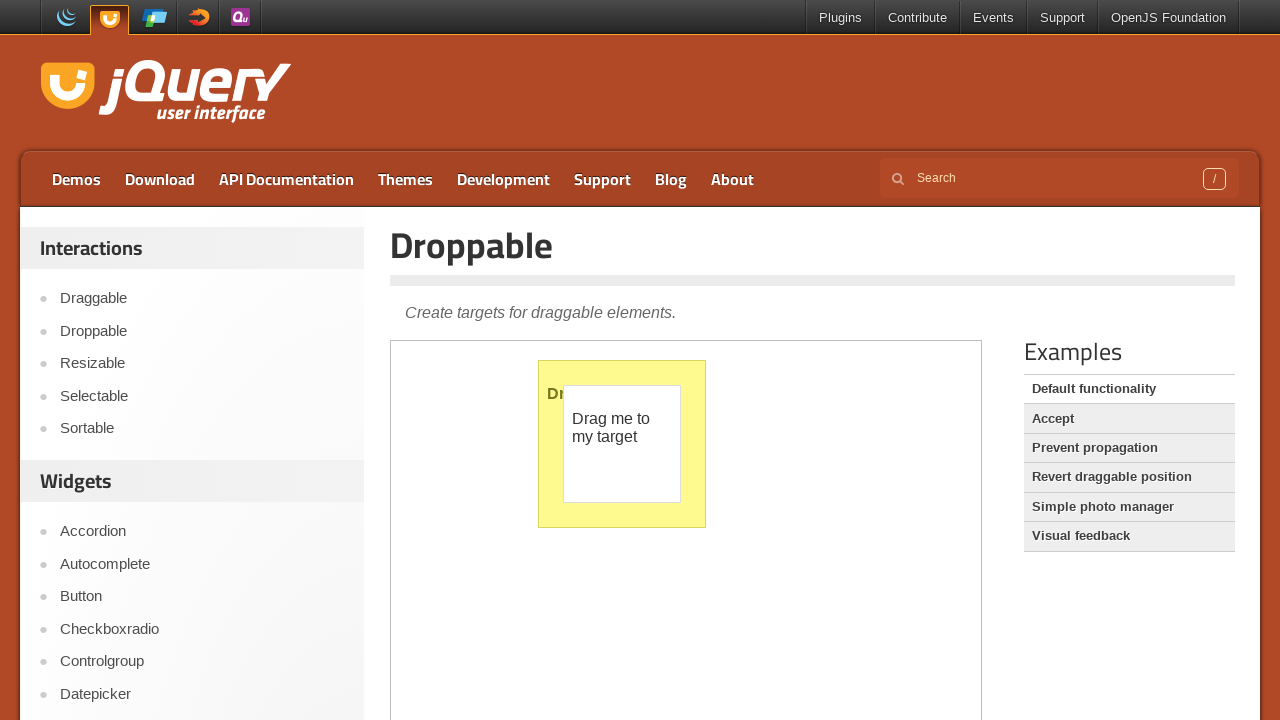